Tests marking all todo items as completed using the toggle all checkbox

Starting URL: https://demo.playwright.dev/todomvc

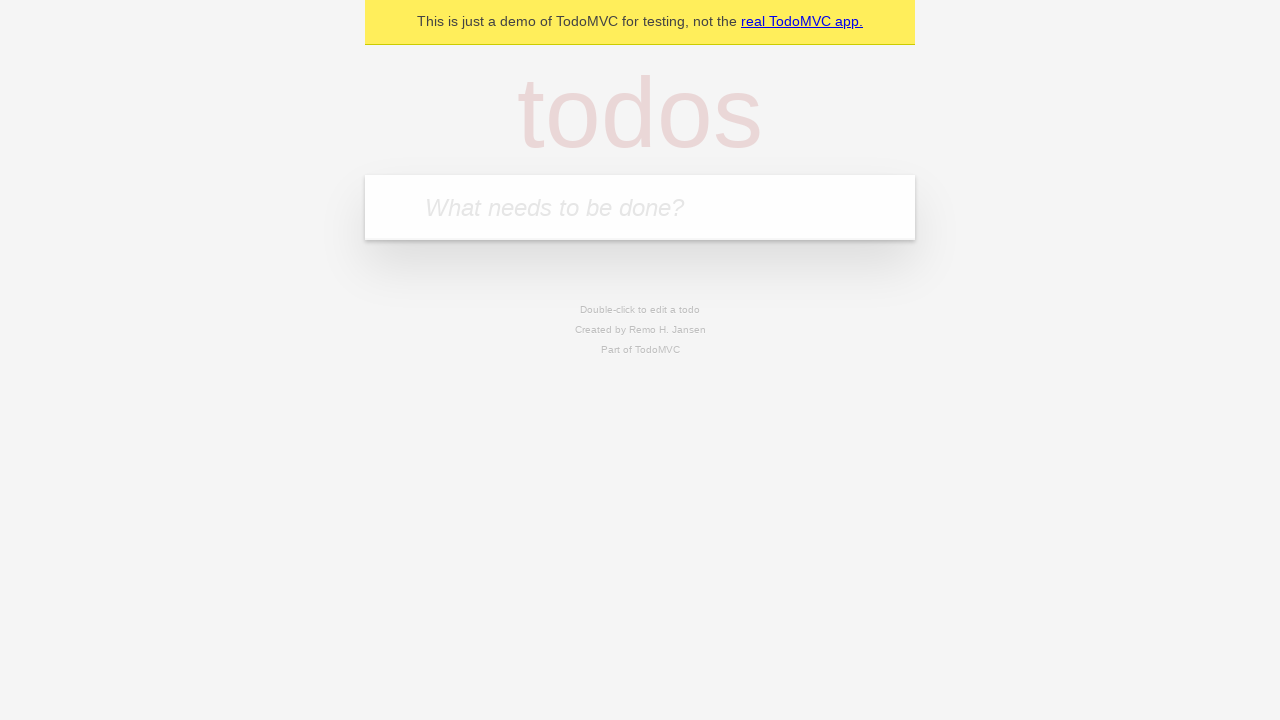

Filled todo input with 'buy some cheese' on internal:attr=[placeholder="What needs to be done?"i]
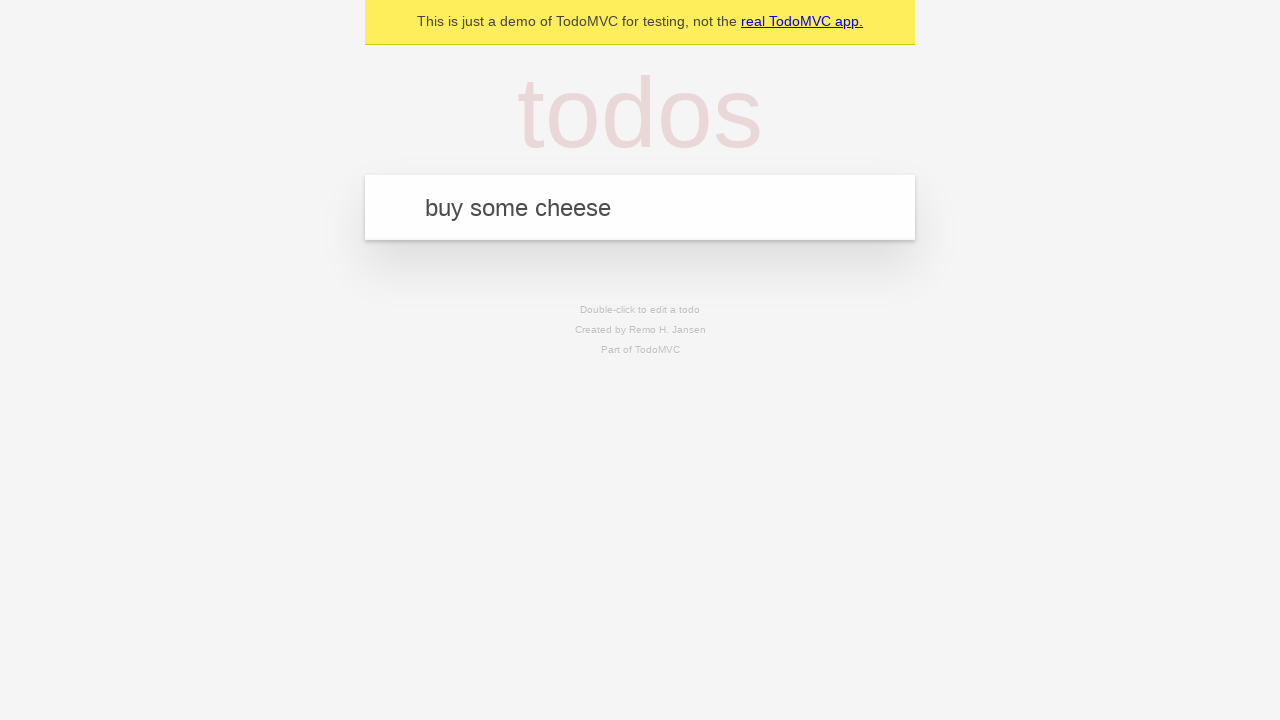

Pressed Enter to add first todo item on internal:attr=[placeholder="What needs to be done?"i]
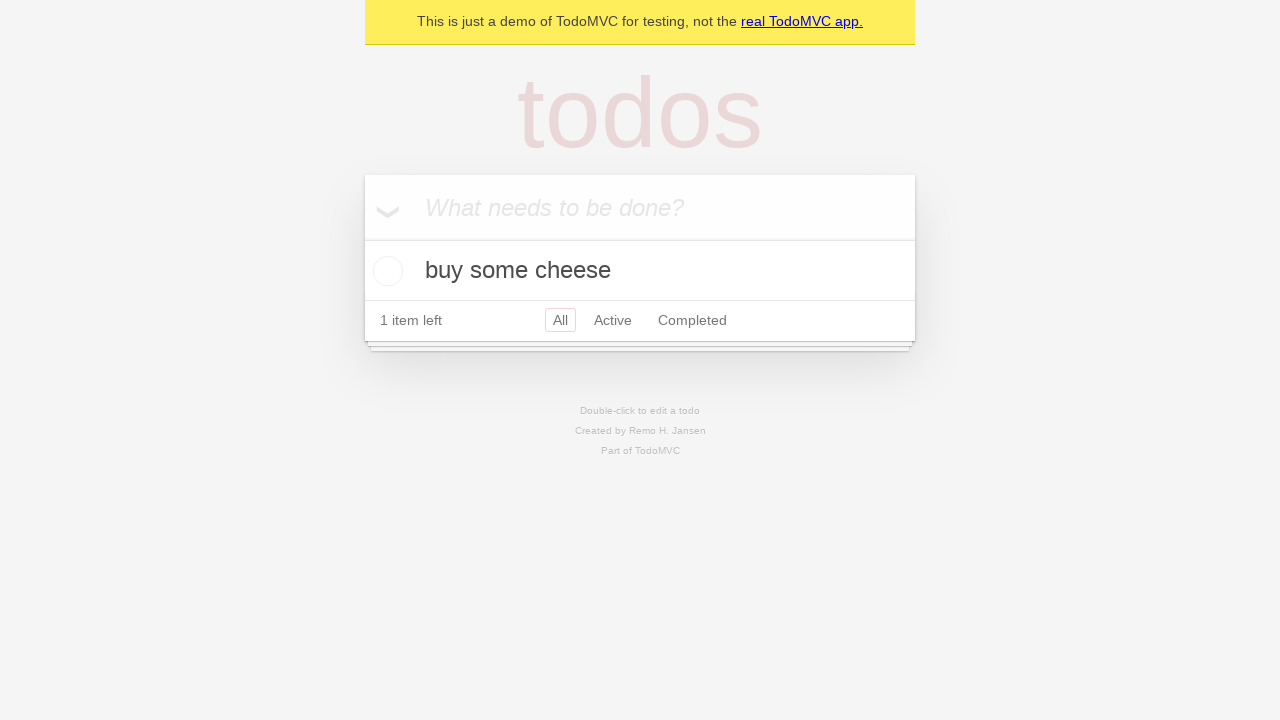

Filled todo input with 'feed the cat' on internal:attr=[placeholder="What needs to be done?"i]
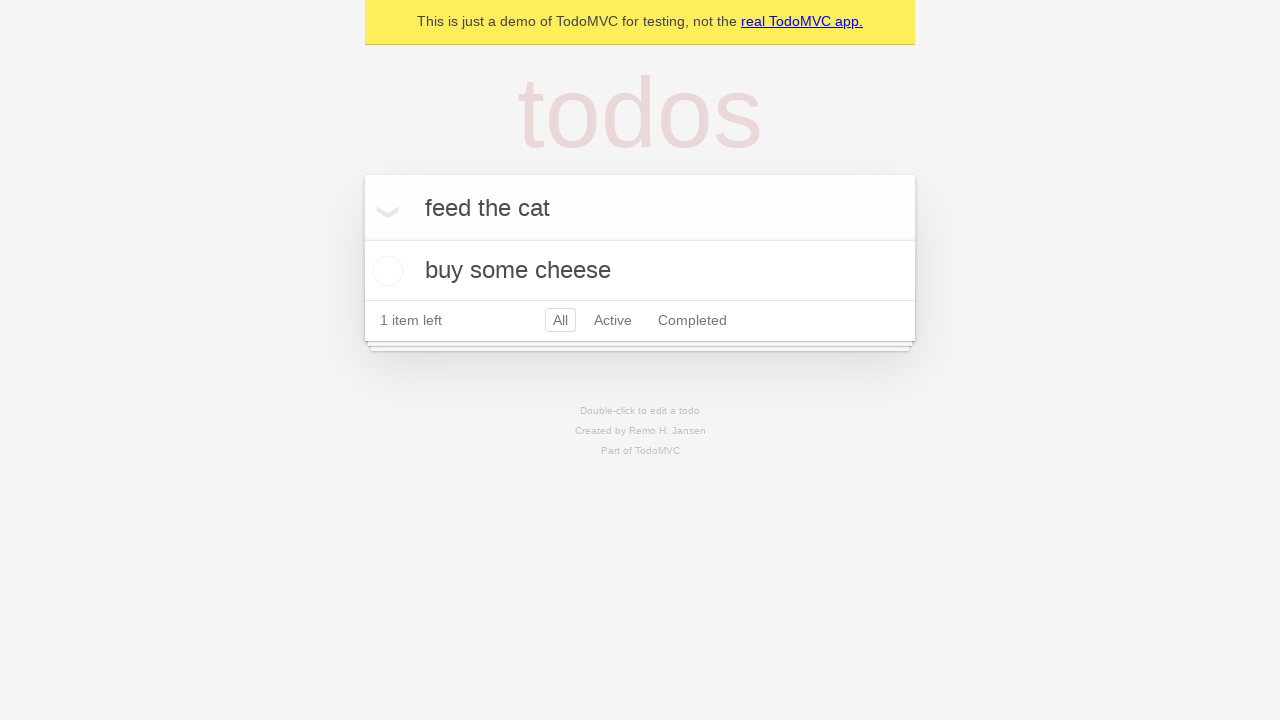

Pressed Enter to add second todo item on internal:attr=[placeholder="What needs to be done?"i]
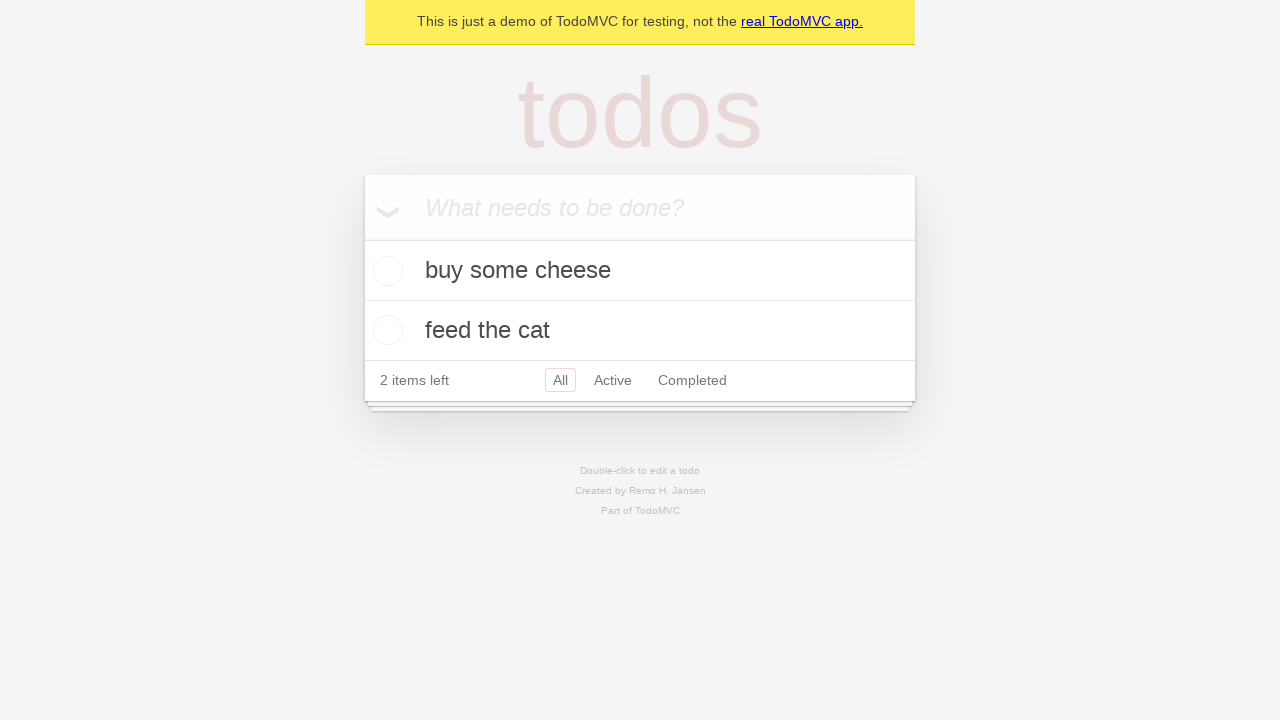

Filled todo input with 'book a doctors appointment' on internal:attr=[placeholder="What needs to be done?"i]
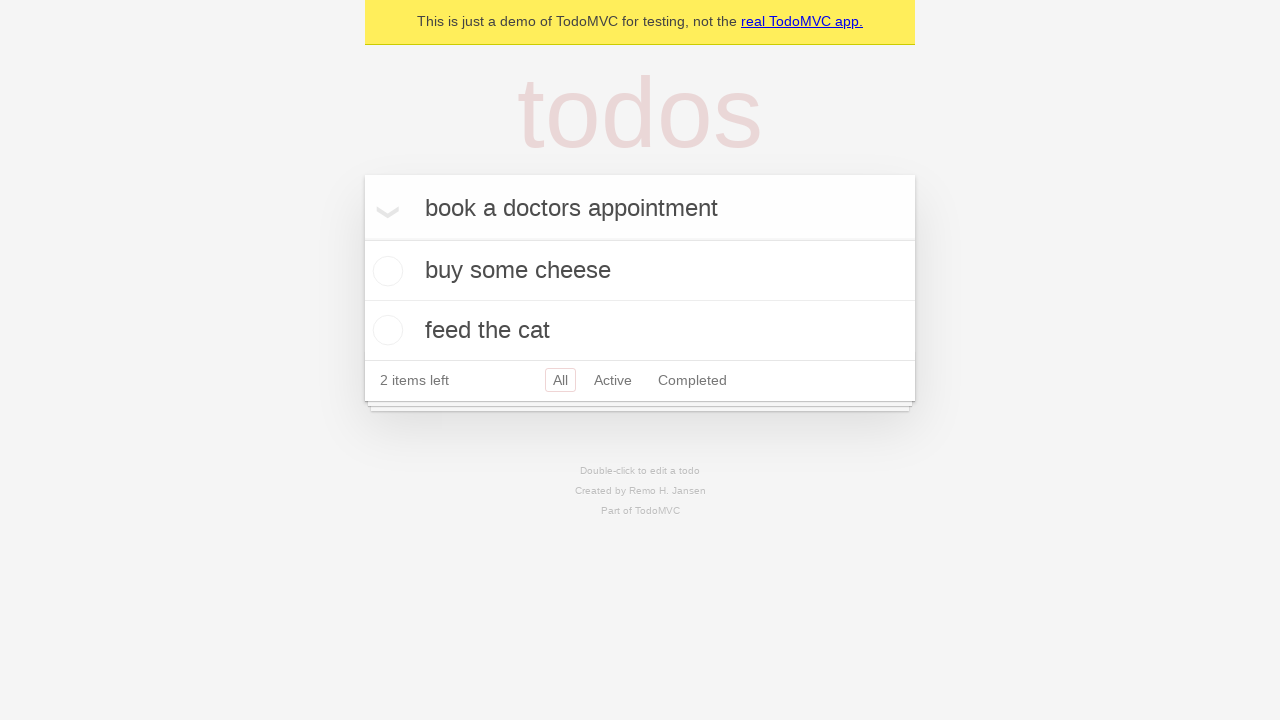

Pressed Enter to add third todo item on internal:attr=[placeholder="What needs to be done?"i]
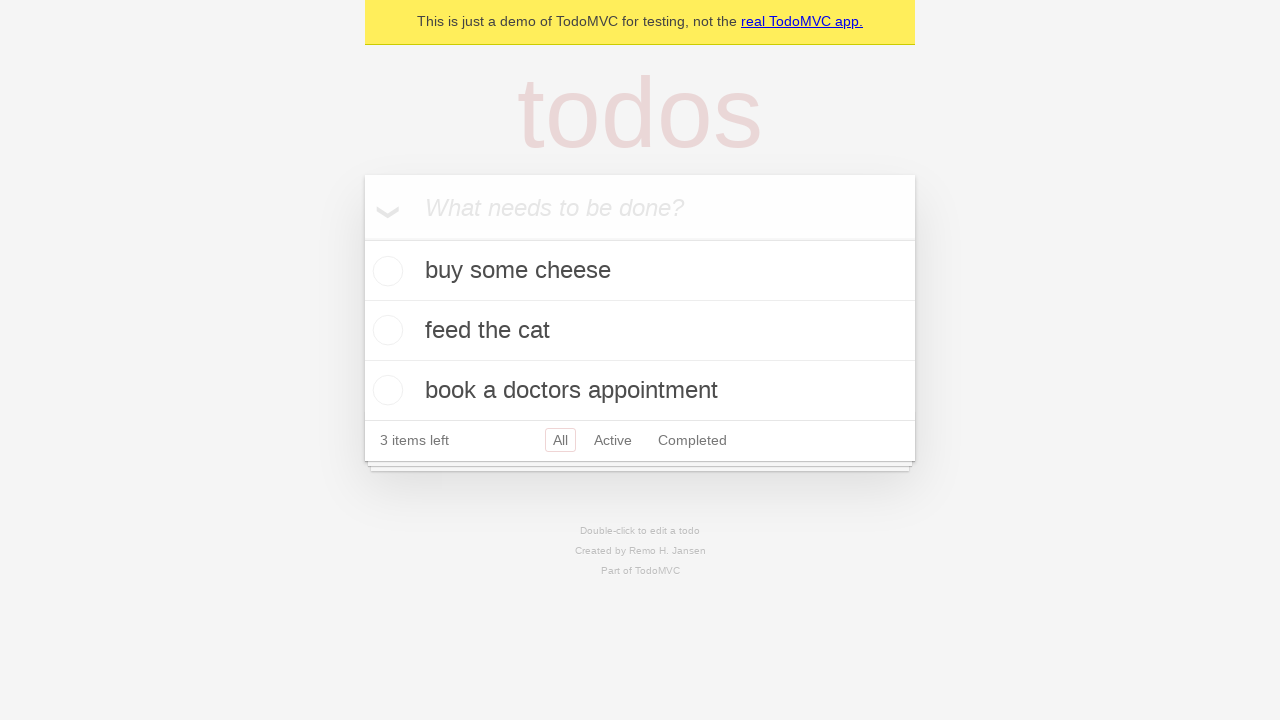

Clicked 'Mark all as complete' checkbox to toggle all todos as completed at (362, 238) on internal:label="Mark all as complete"i
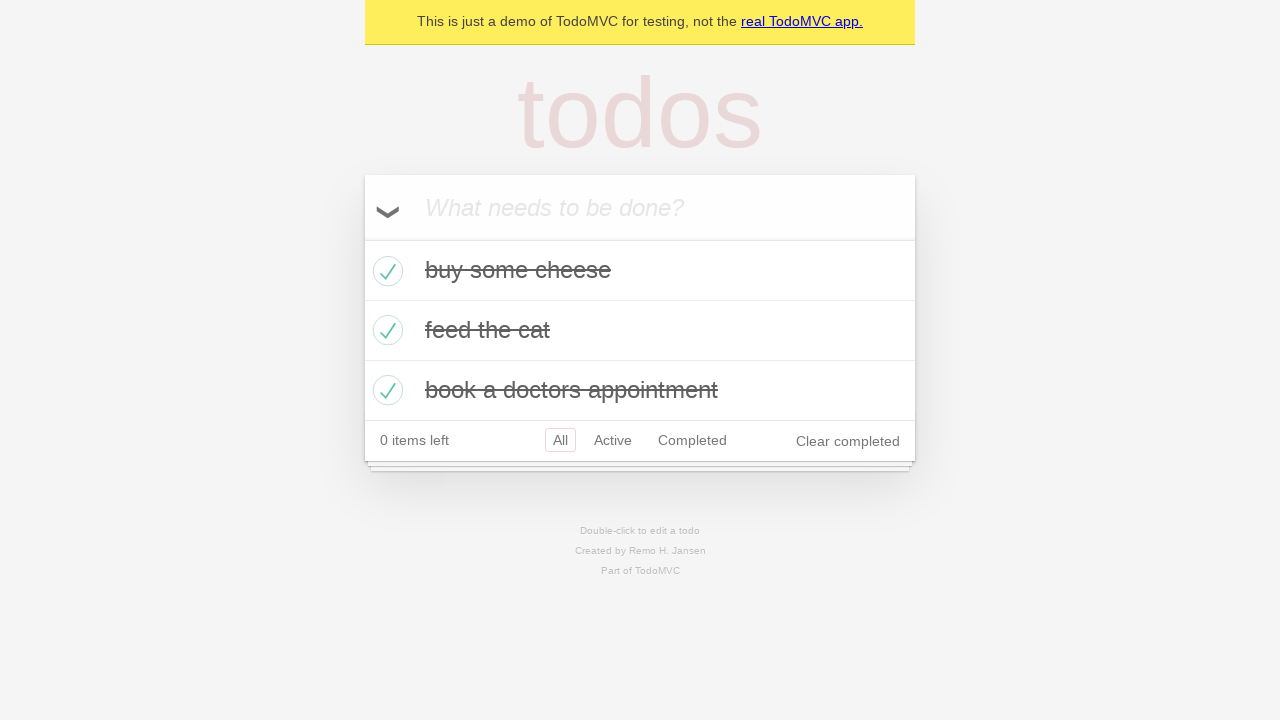

Waited for completed todo items to appear
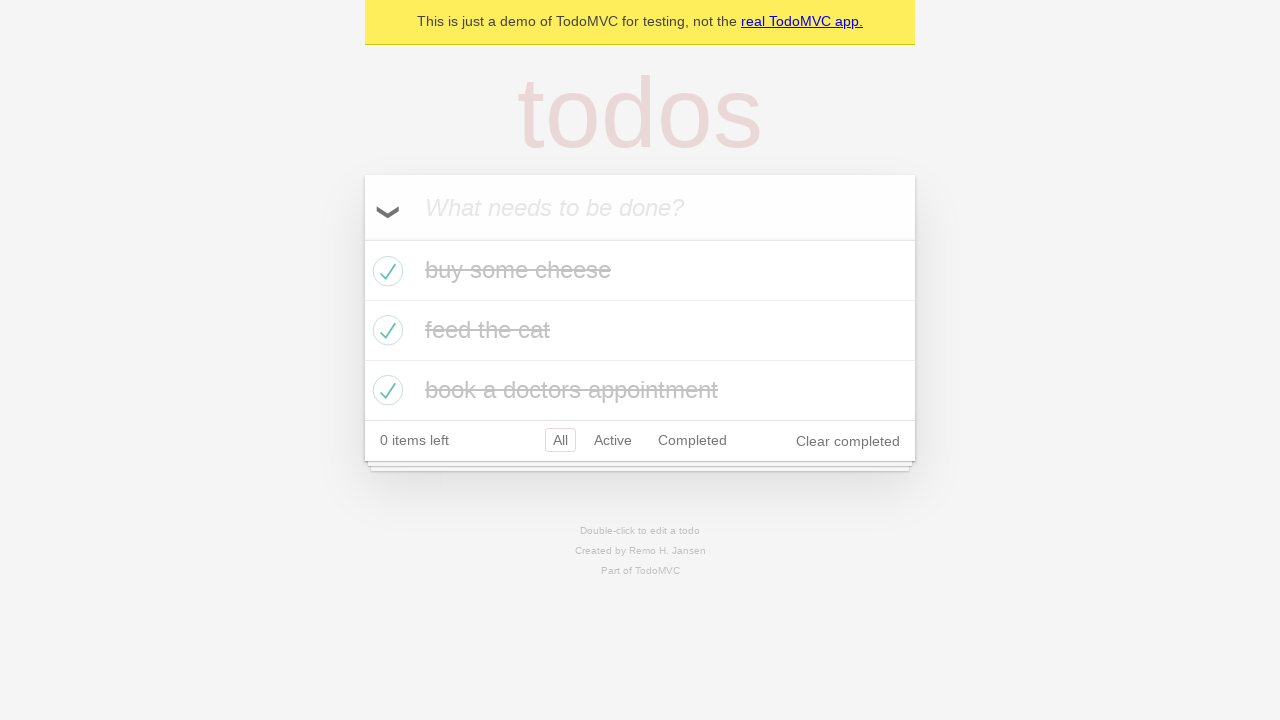

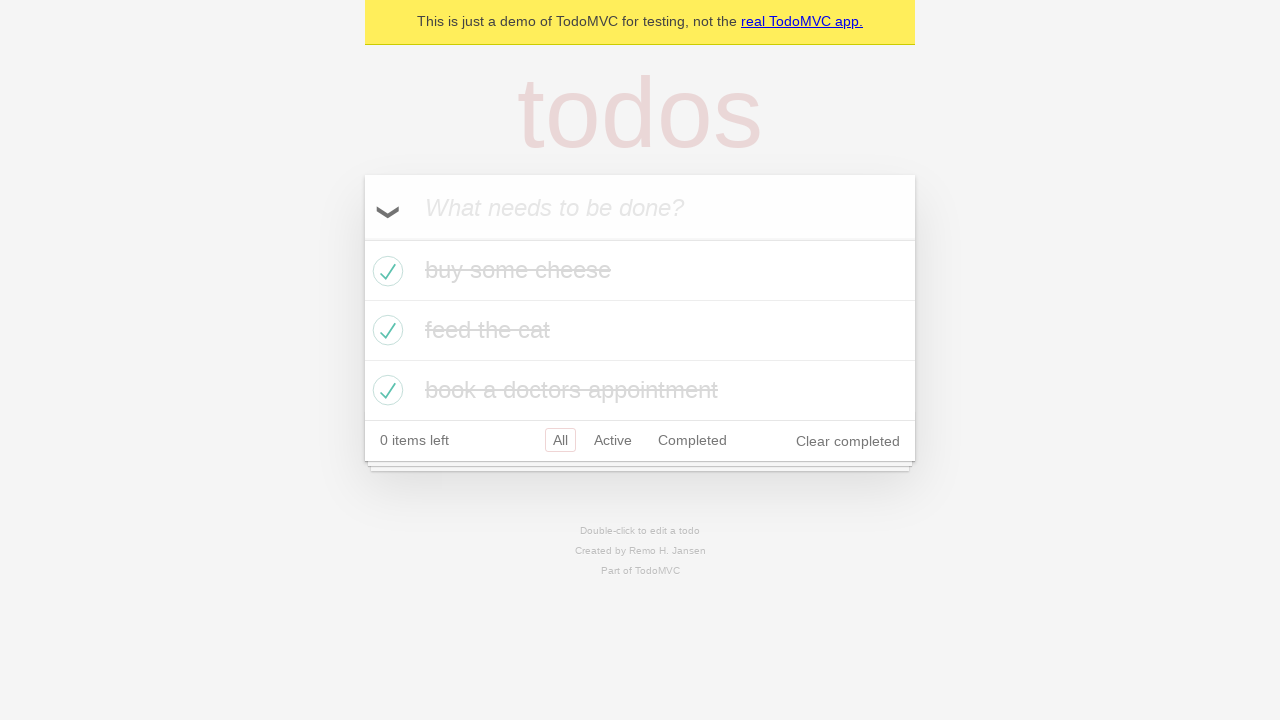